Tests navigation through Jenkins documentation by clicking through Documentation, Installing Jenkins, and Windows links

Starting URL: https://www.jenkins.io/

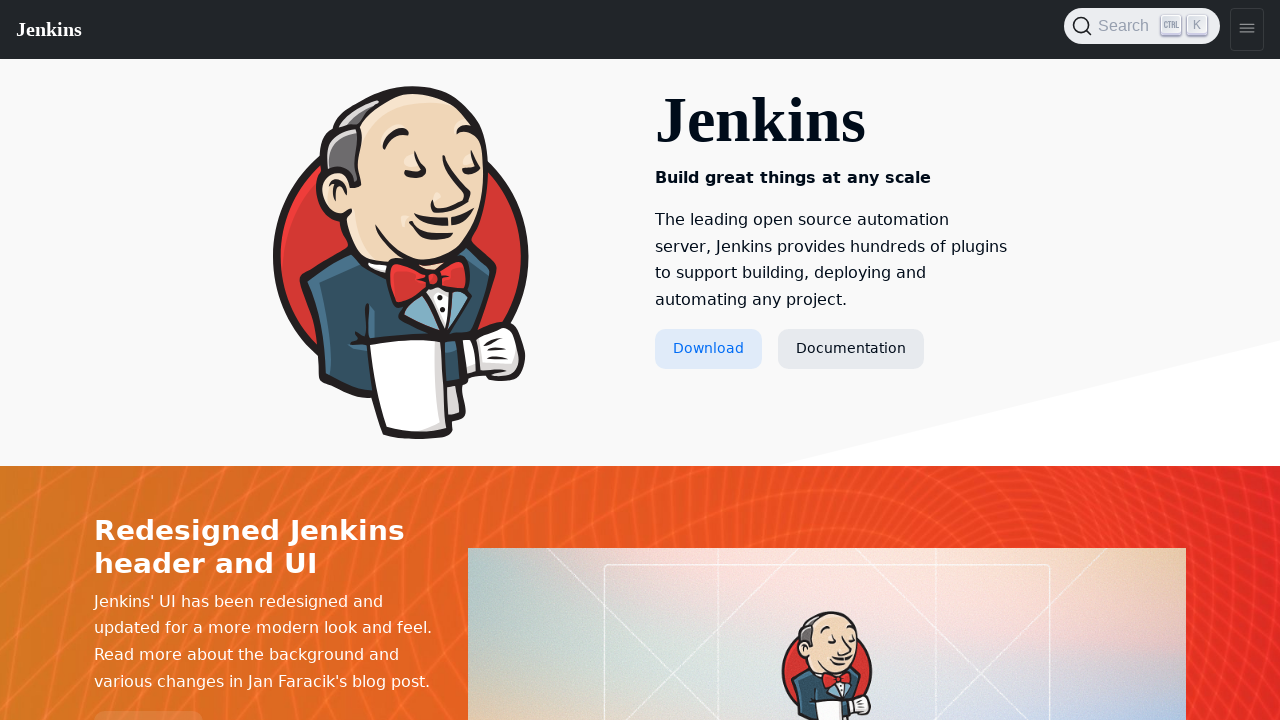

Clicked Documentation link at (851, 349) on text=Documentation
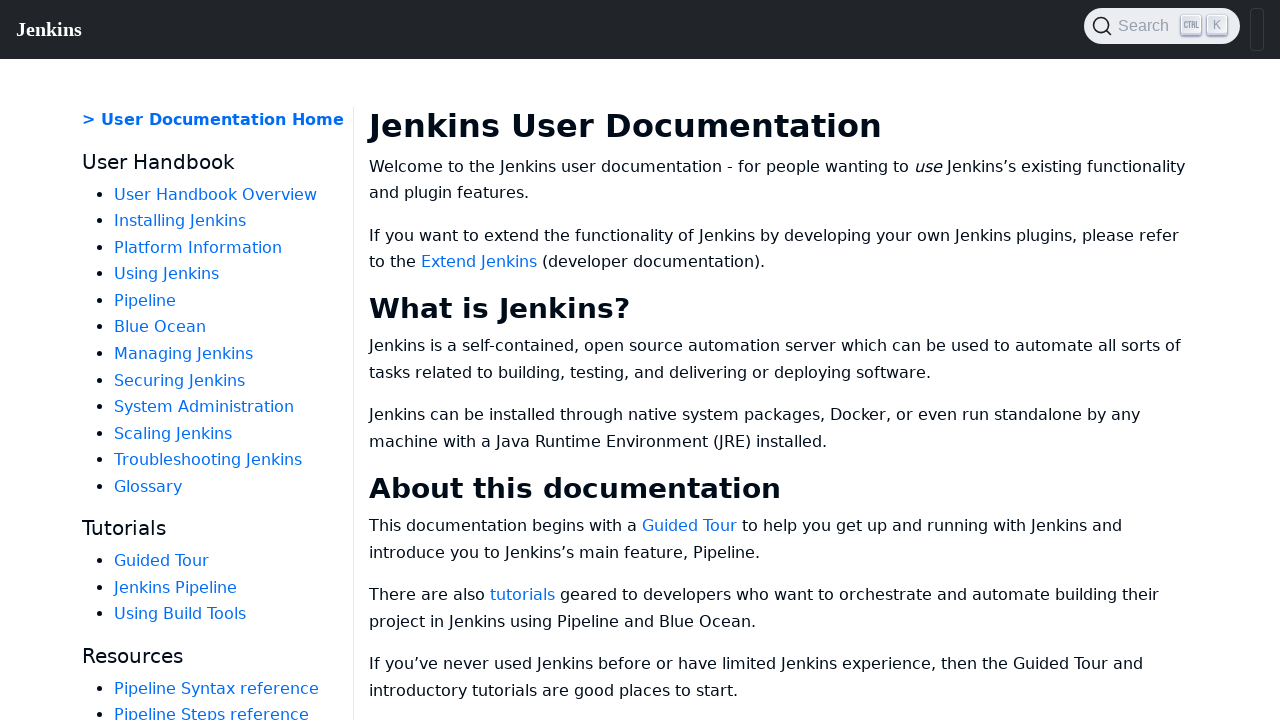

Clicked Installing Jenkins link at (180, 221) on text=Installing Jenkins
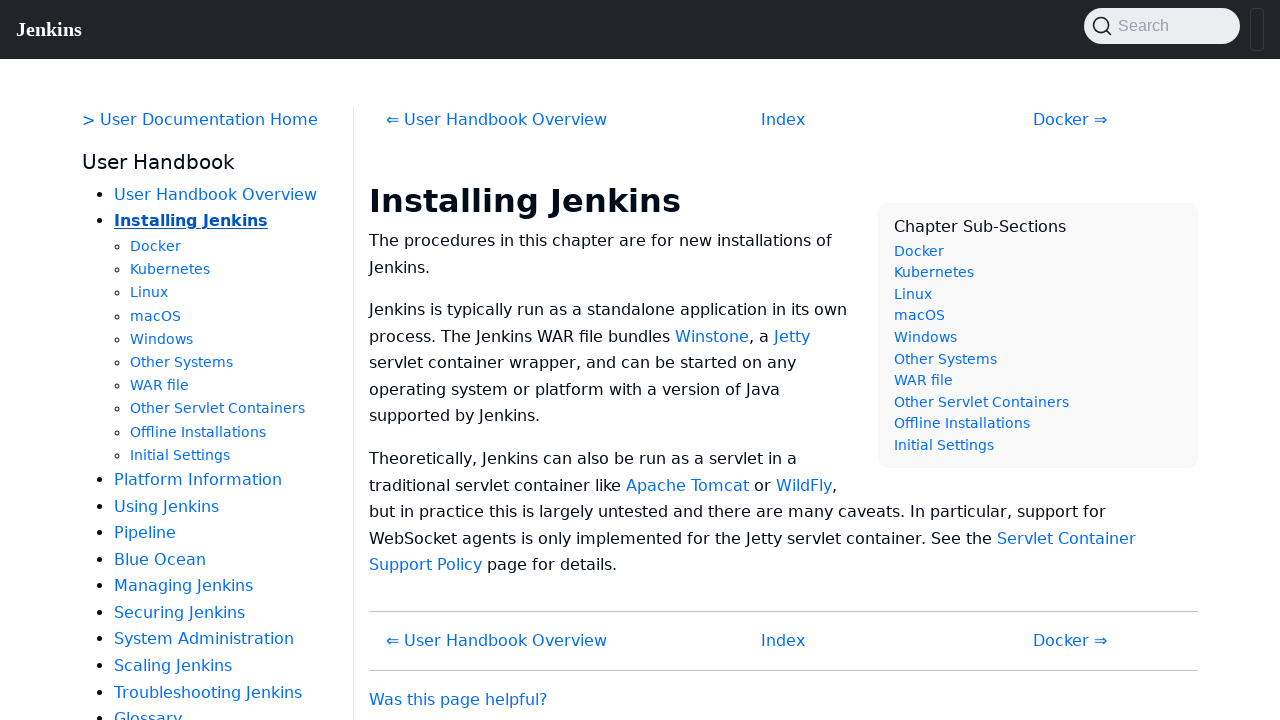

Clicked Windows link at (162, 339) on text=Windows
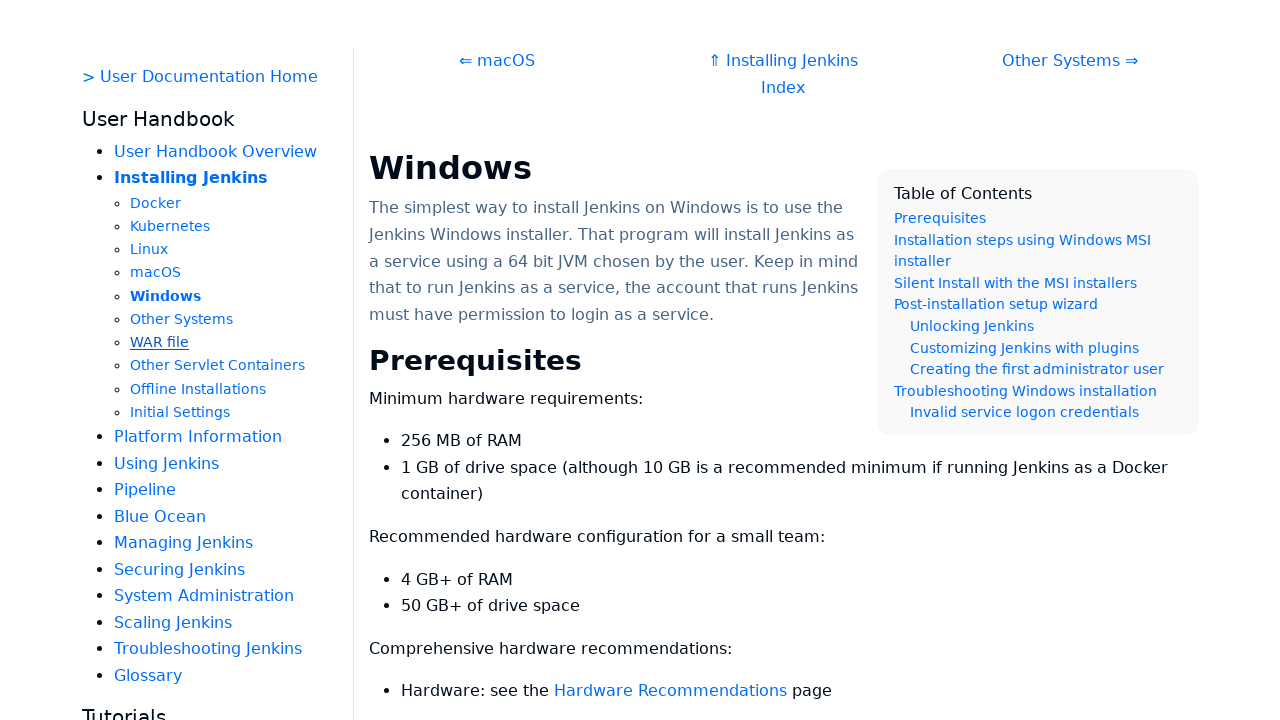

Windows installation documentation content loaded
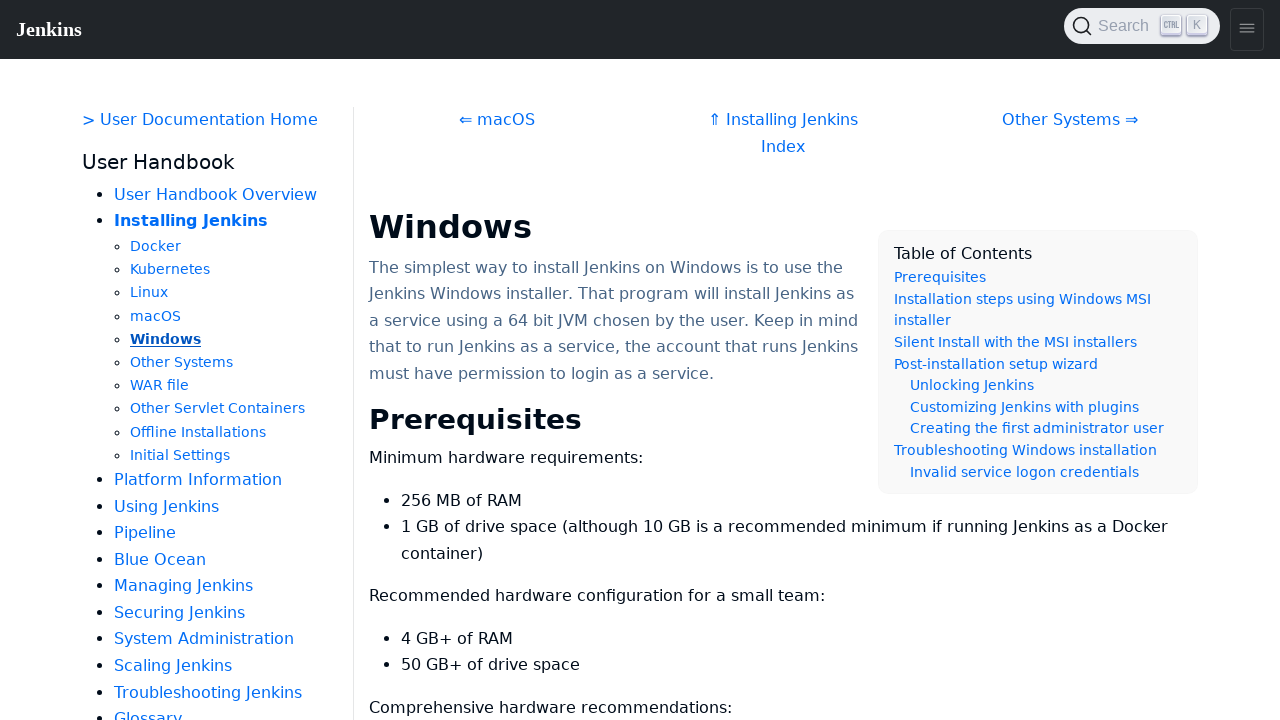

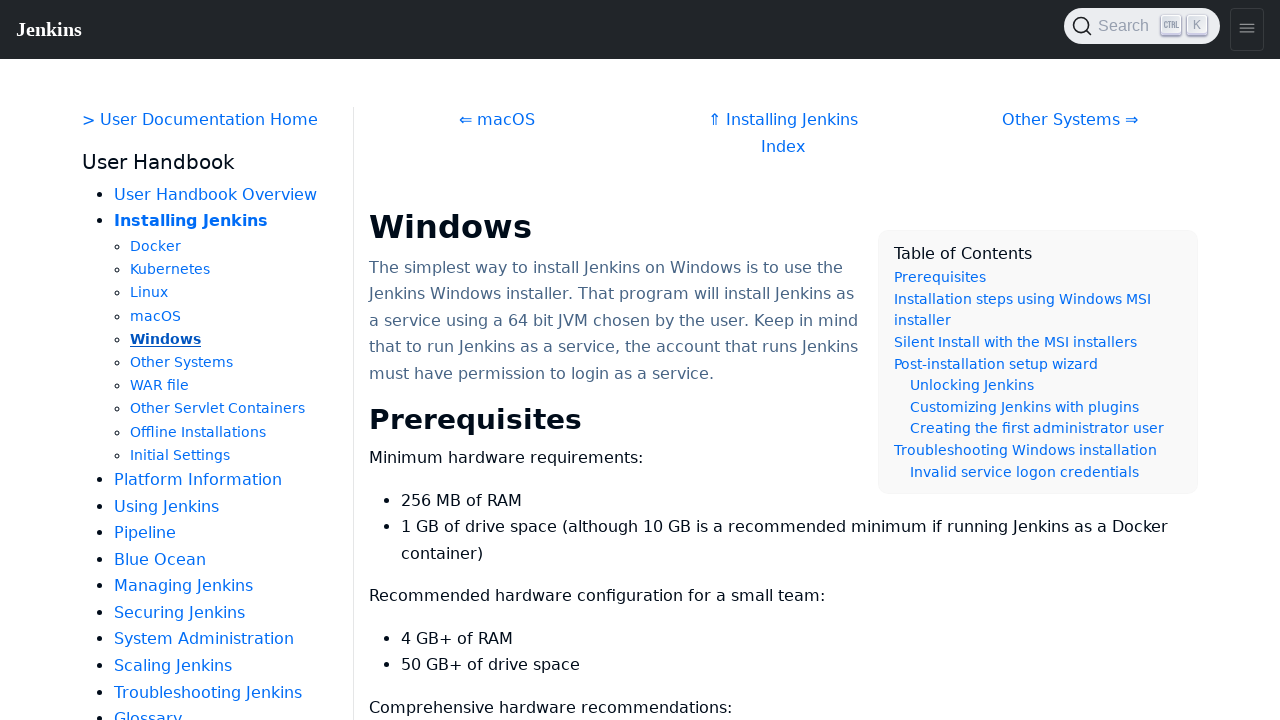